Basic browser introduction test that navigates to Rahul Shetty Academy website and verifies the page loads by checking the title and URL.

Starting URL: https://rahulshettyacademy.com

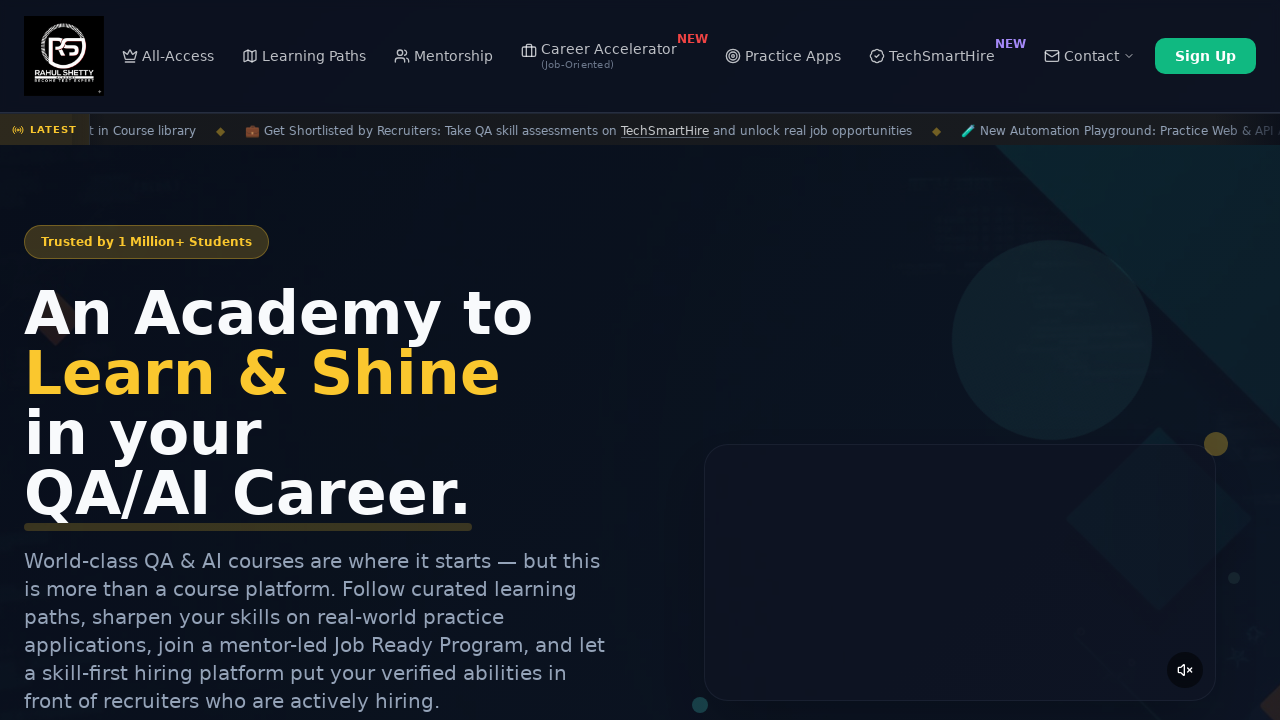

Waited for page to load DOM content
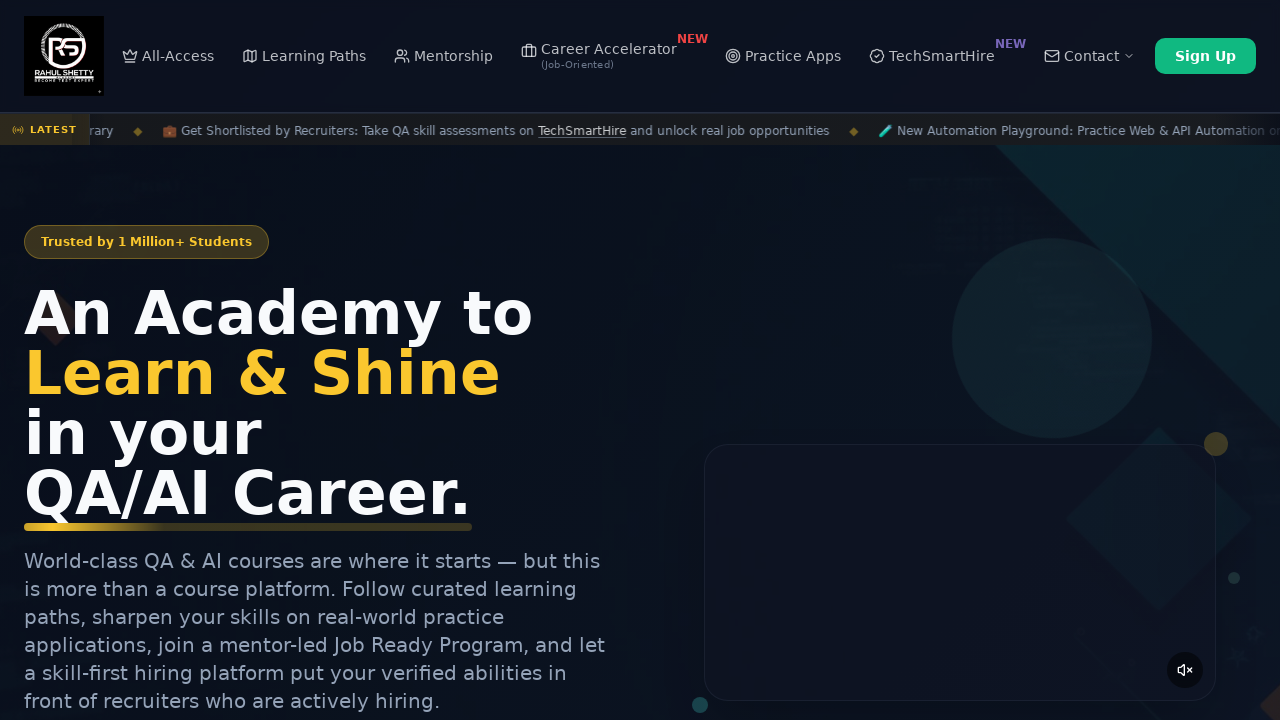

Retrieved page title: Rahul Shetty Academy | QA Automation, Playwright, AI Testing & Online Training
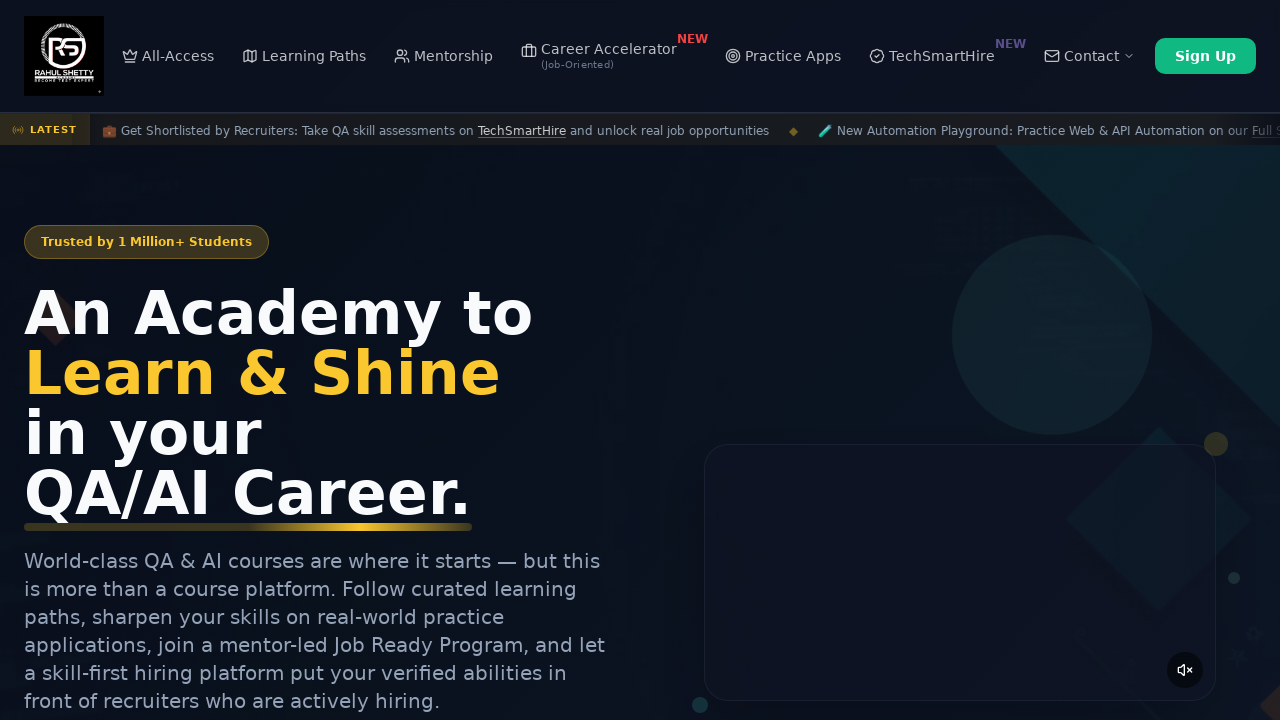

Retrieved current URL: https://rahulshettyacademy.com/
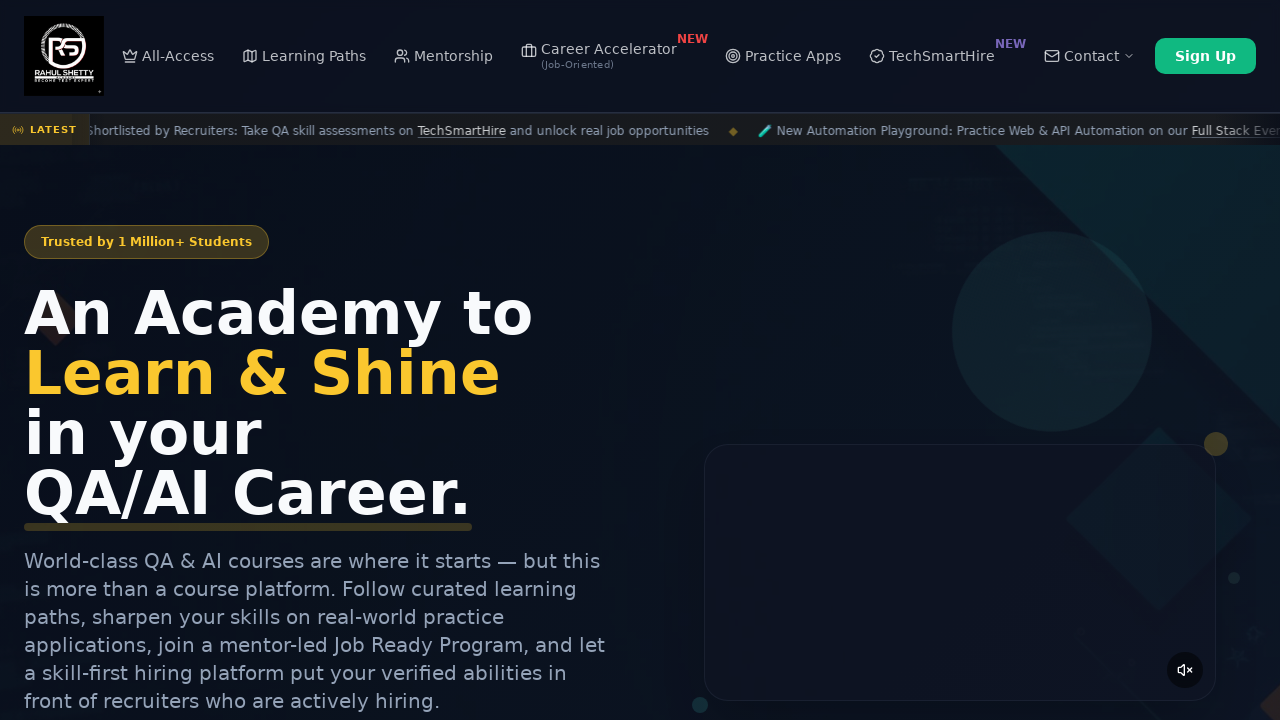

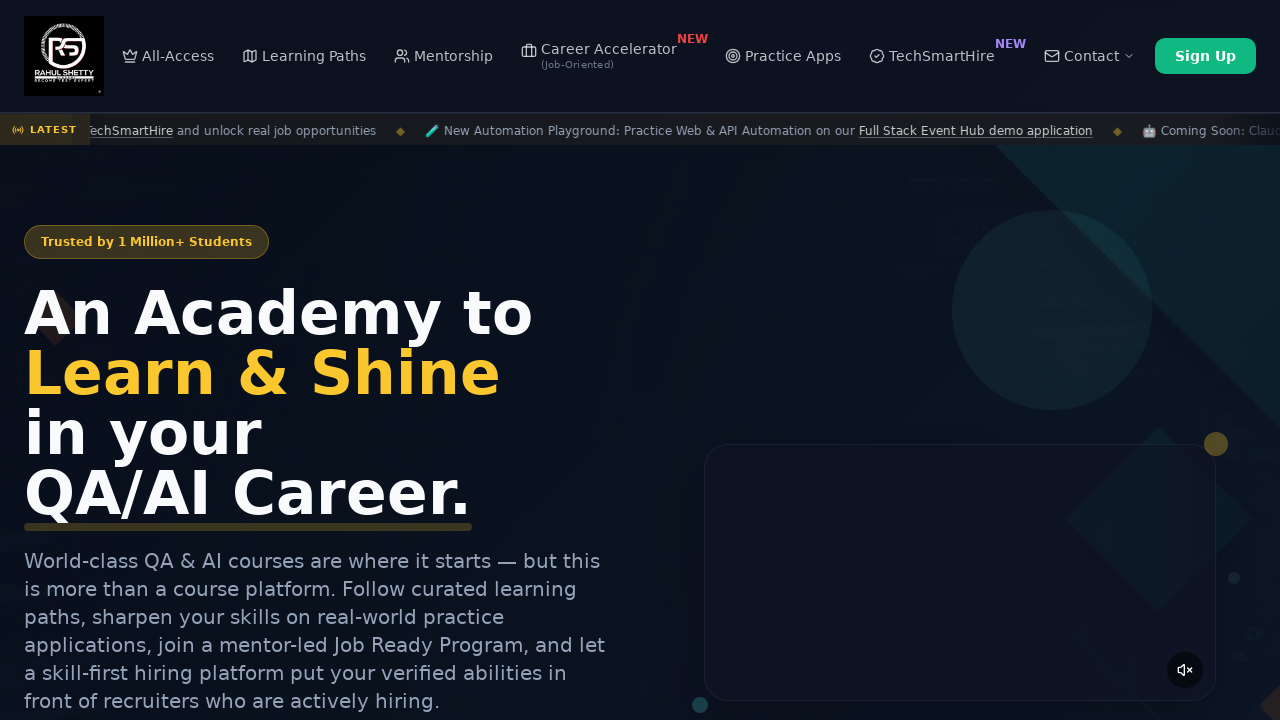